Tests static dropdown selection by selecting an option from the dropdown list

Starting URL: https://codenboxautomationlab.com/practice/

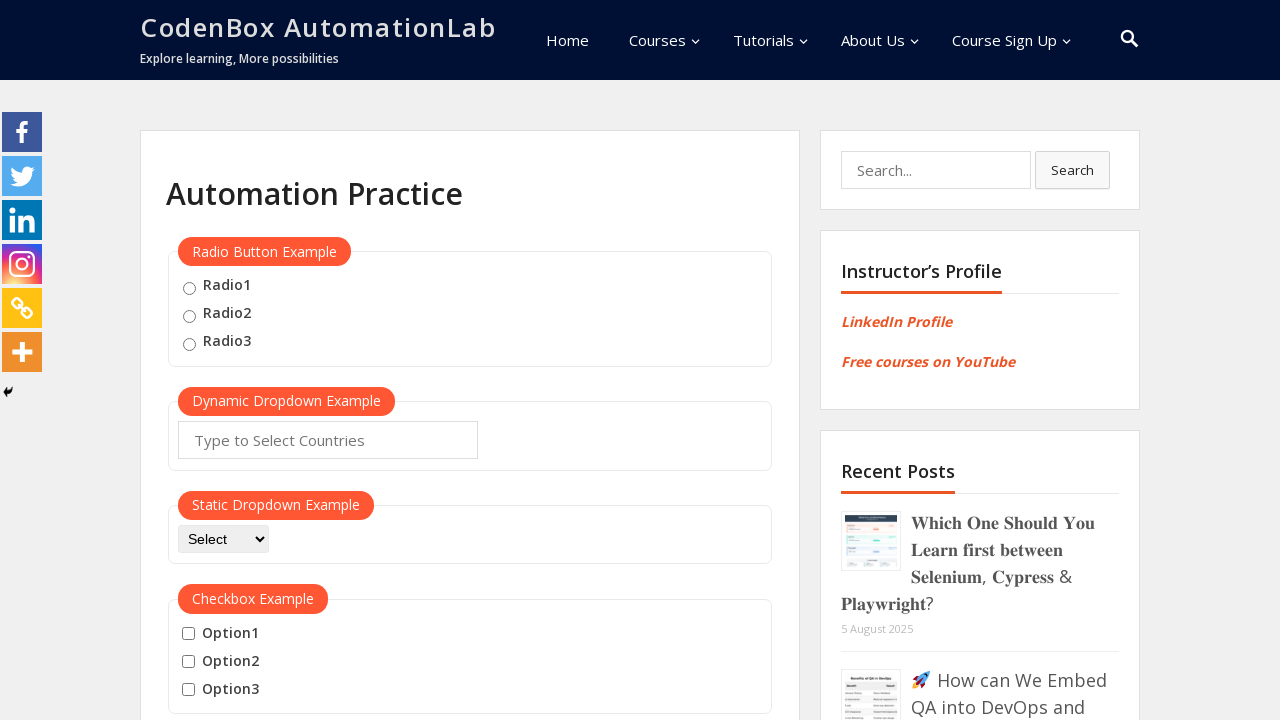

Selected 'Selenium' from static dropdown list on select[id="dropdown-class-example"]
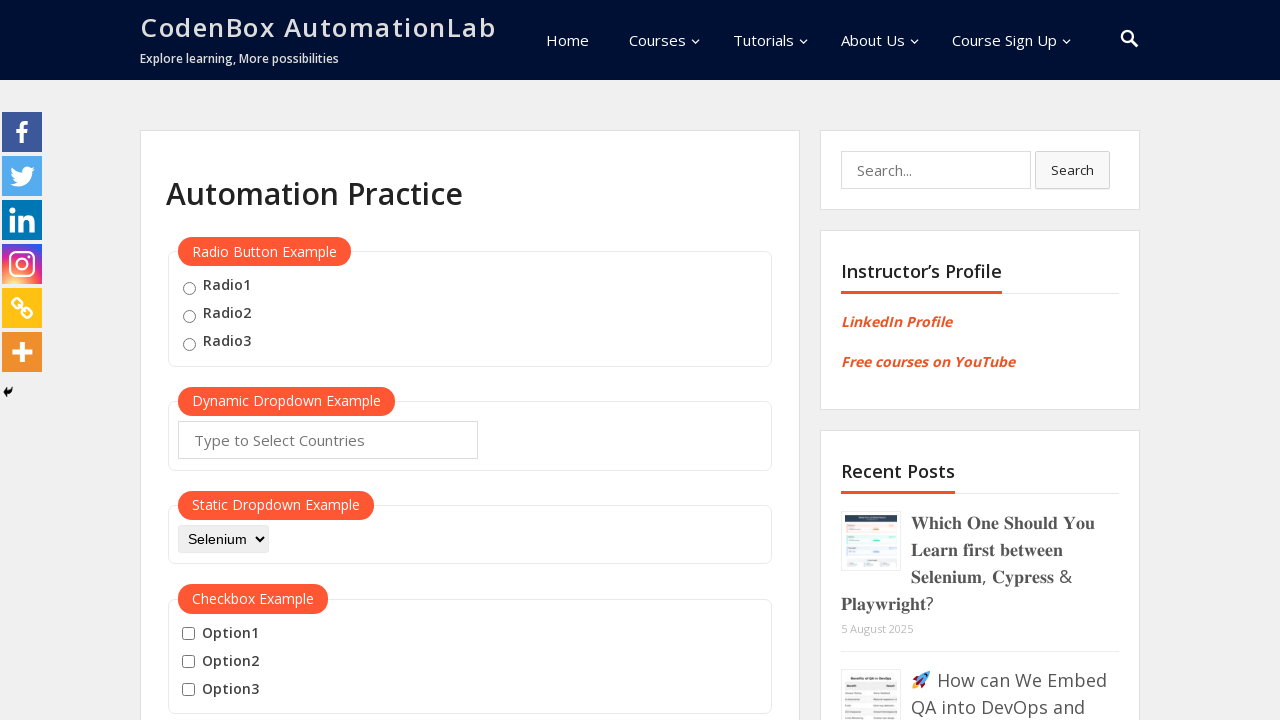

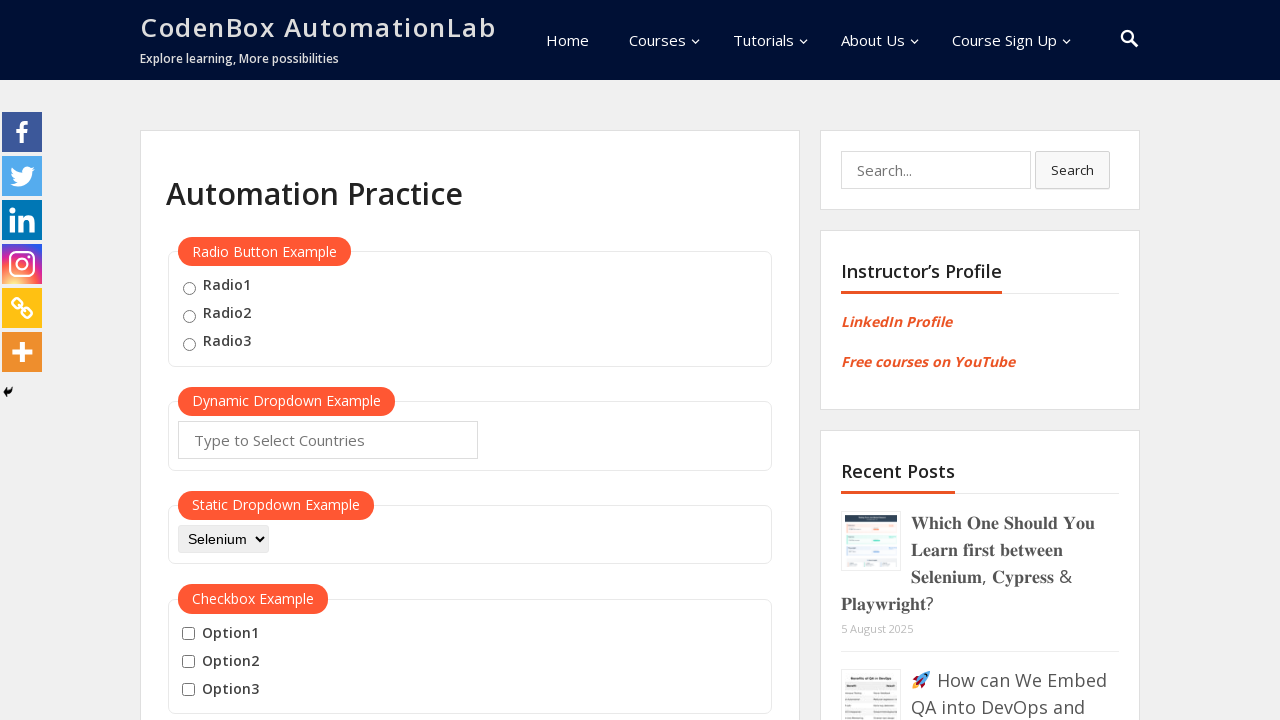